Tests registration form without Username field and verifies error alert message

Starting URL: http://automationbykrishna.com/#

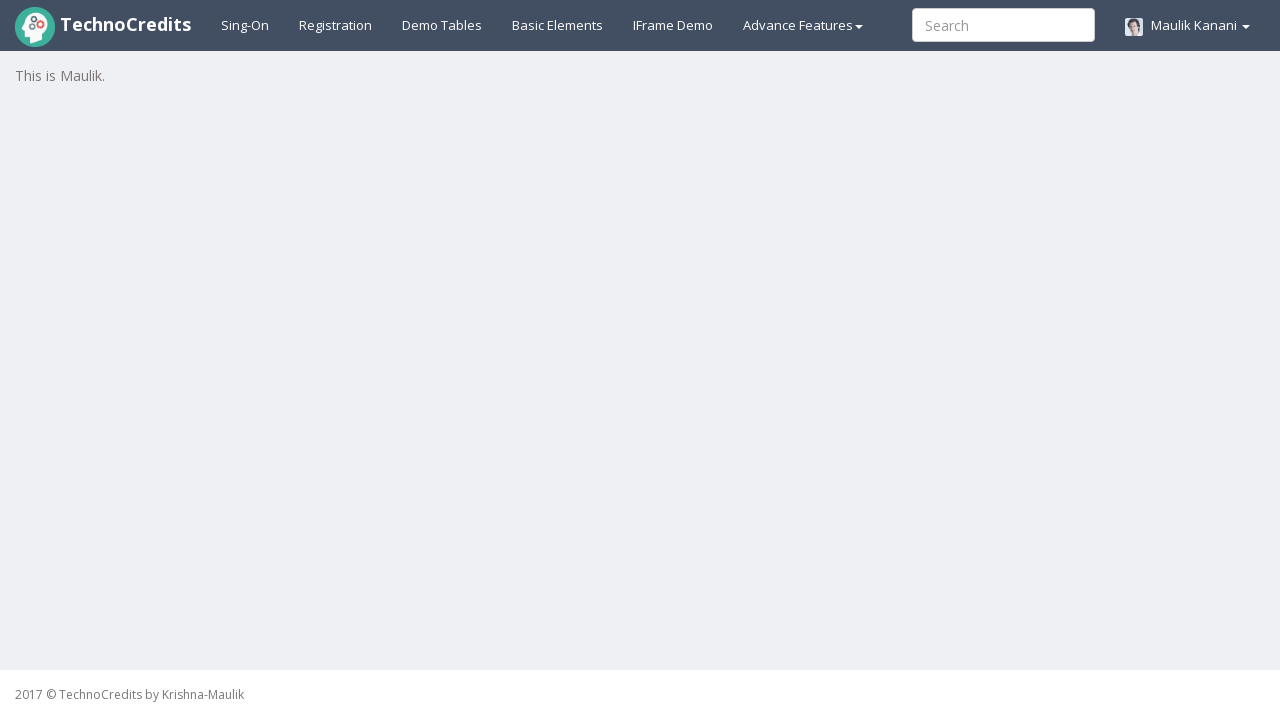

Clicked on registration link at (336, 25) on xpath=//a[@id='registration2']
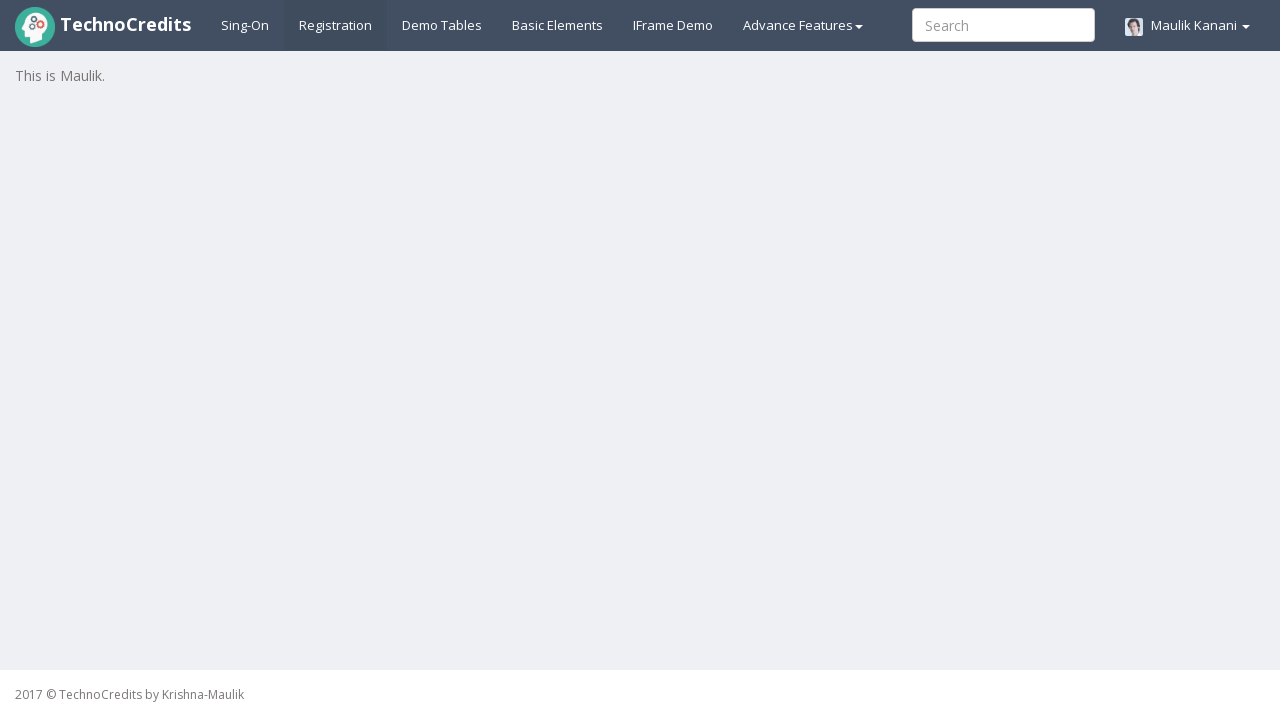

Registration form loaded - Full Name field visible
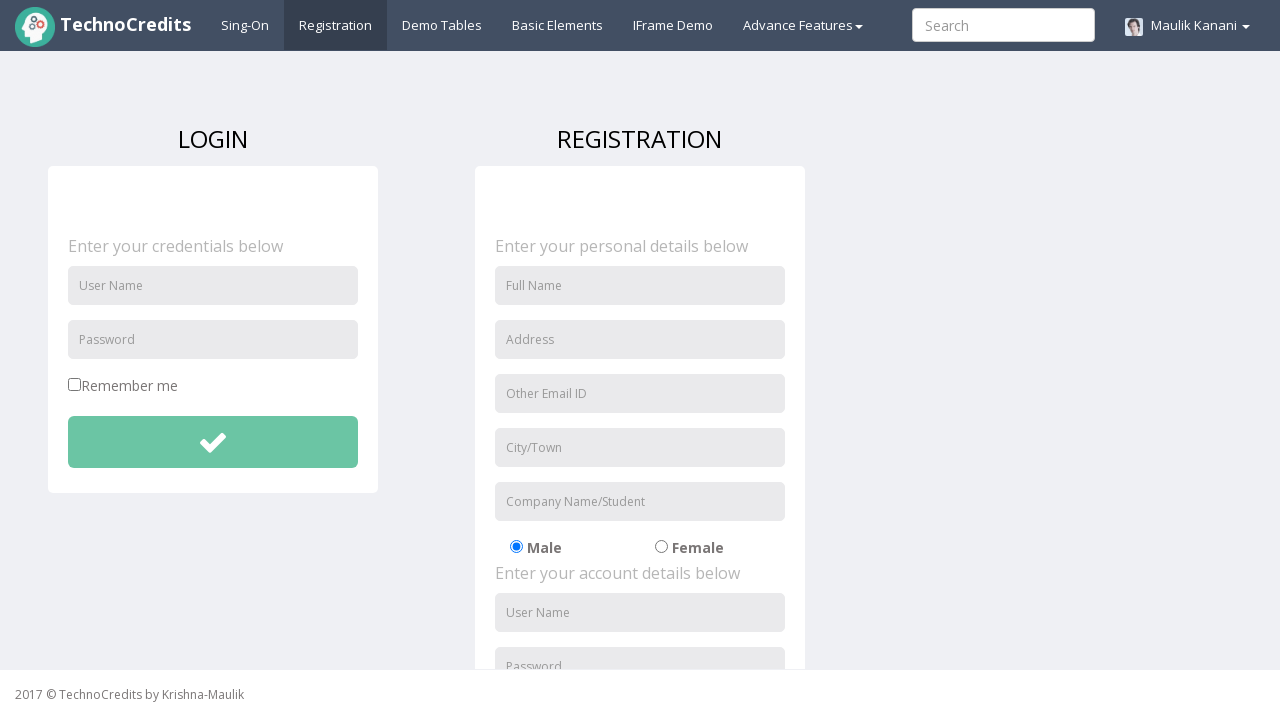

Filled Full Name field with 'James Taylor' on //input[@placeholder='Full Name']
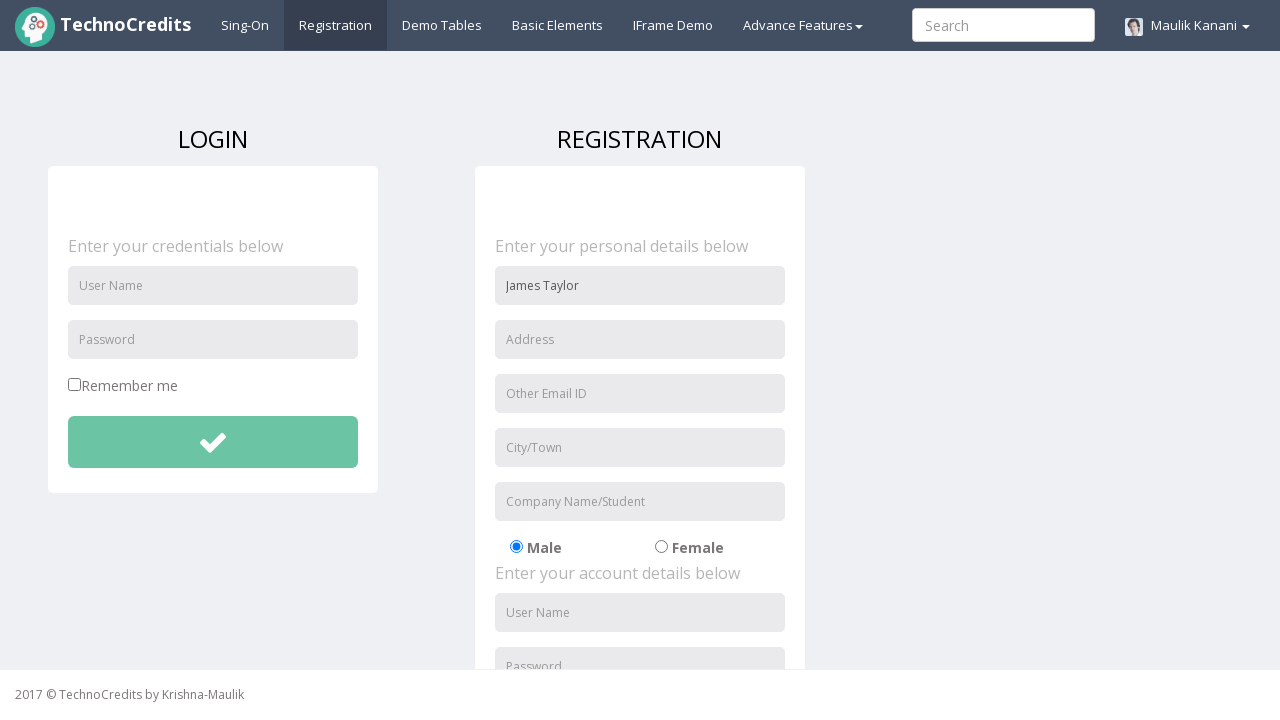

Filled Address field with '246 Birch Street' on //input[@placeholder='Address']
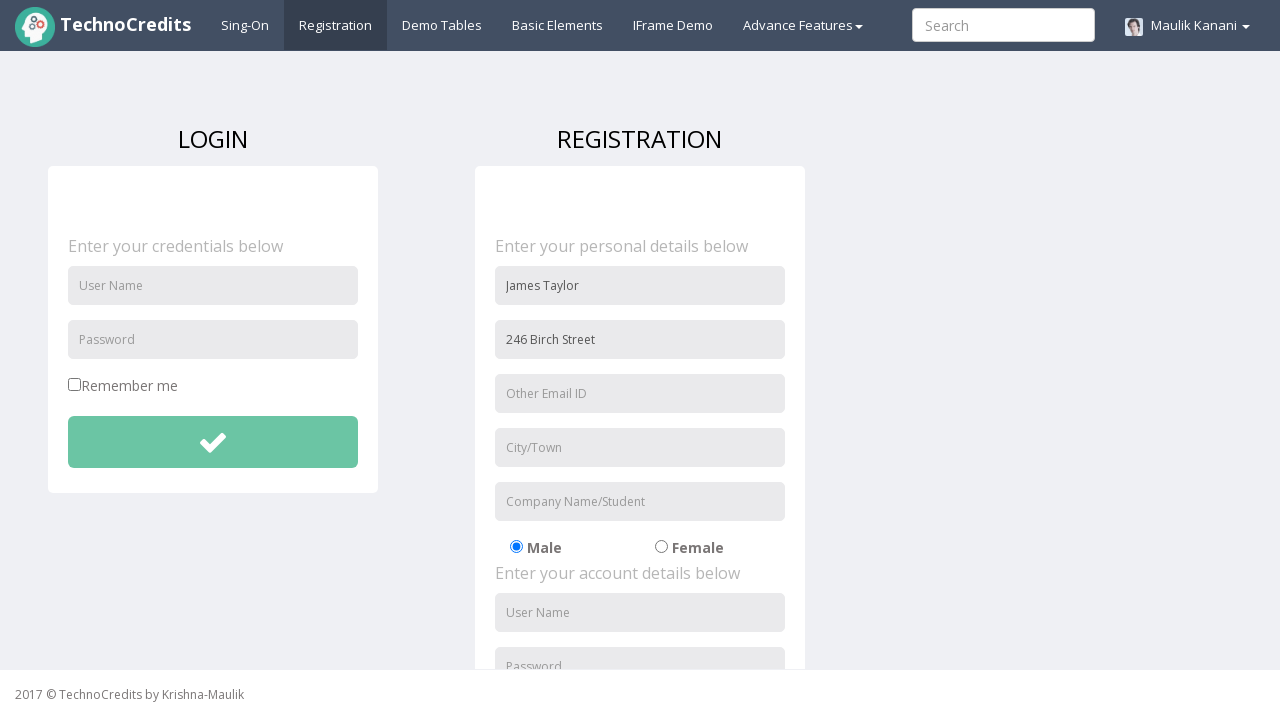

Filled Email field with 'james.taylor@example.com' on //input[@placeholder='Other Email ID']
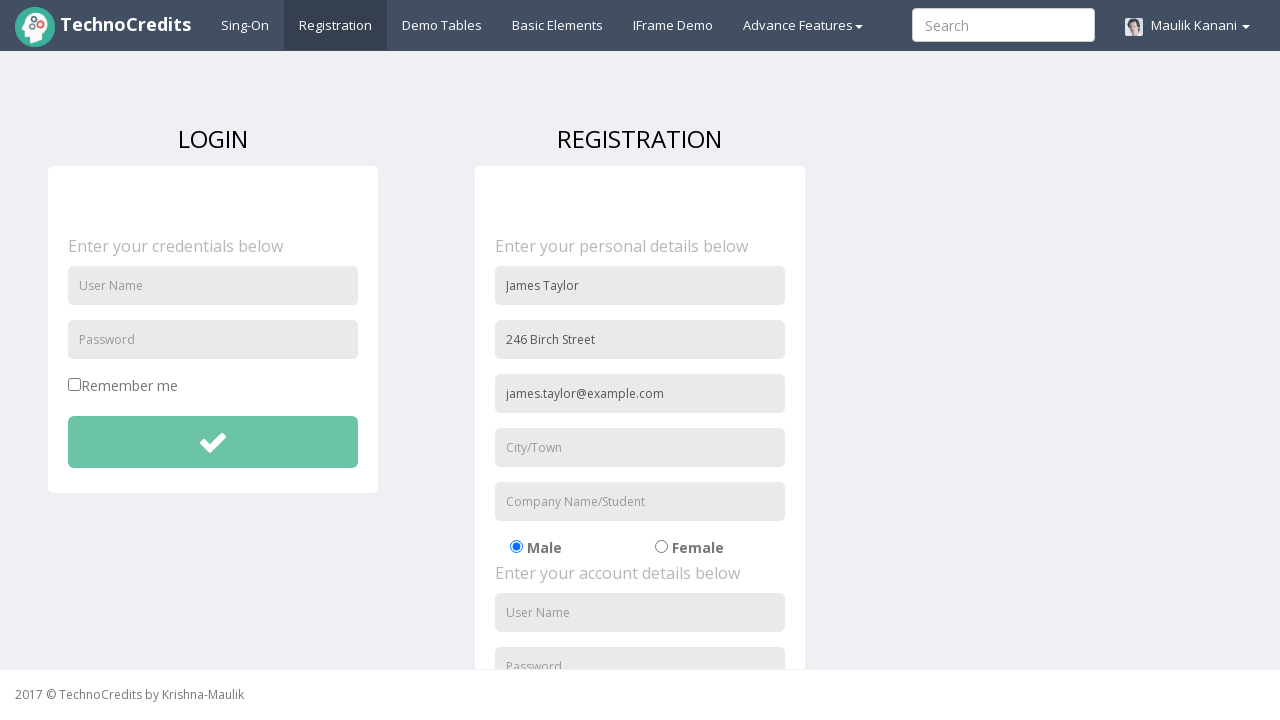

Filled City/Town field with 'Dallas' on //input[@placeholder='City/Town']
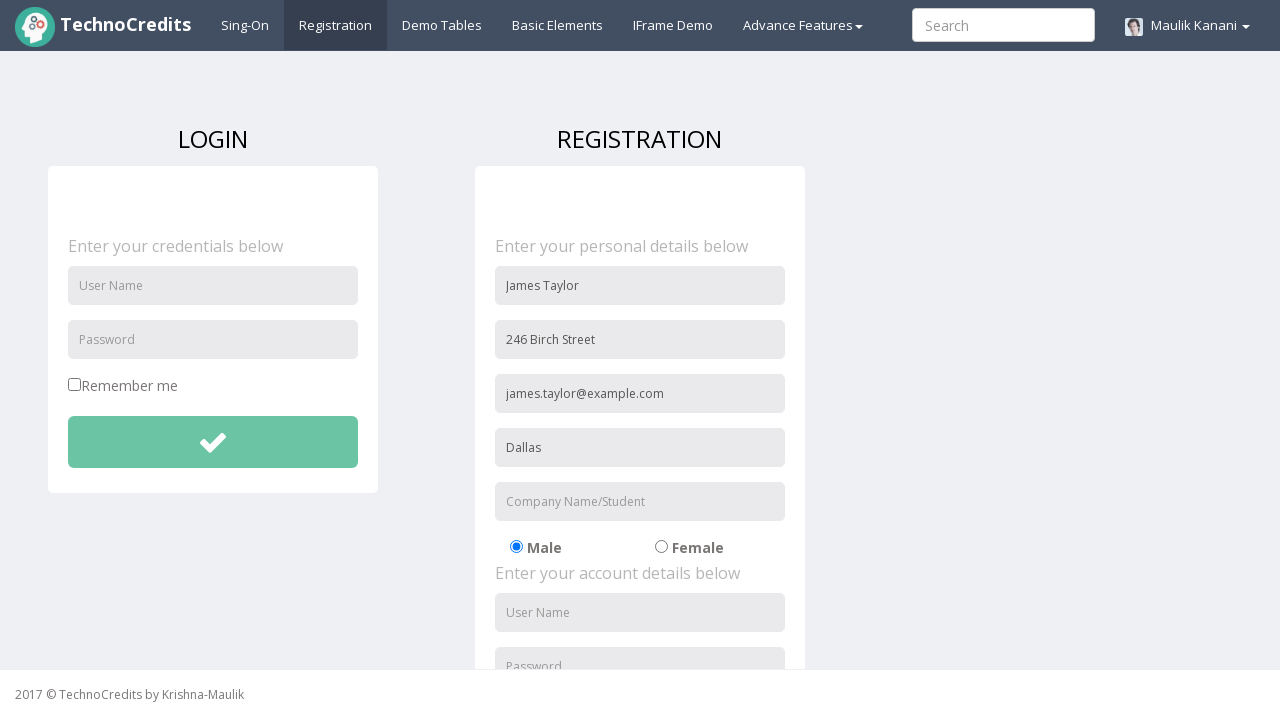

Filled Company Name field with 'TechVentures' on //input[@placeholder='Company Name/Student']
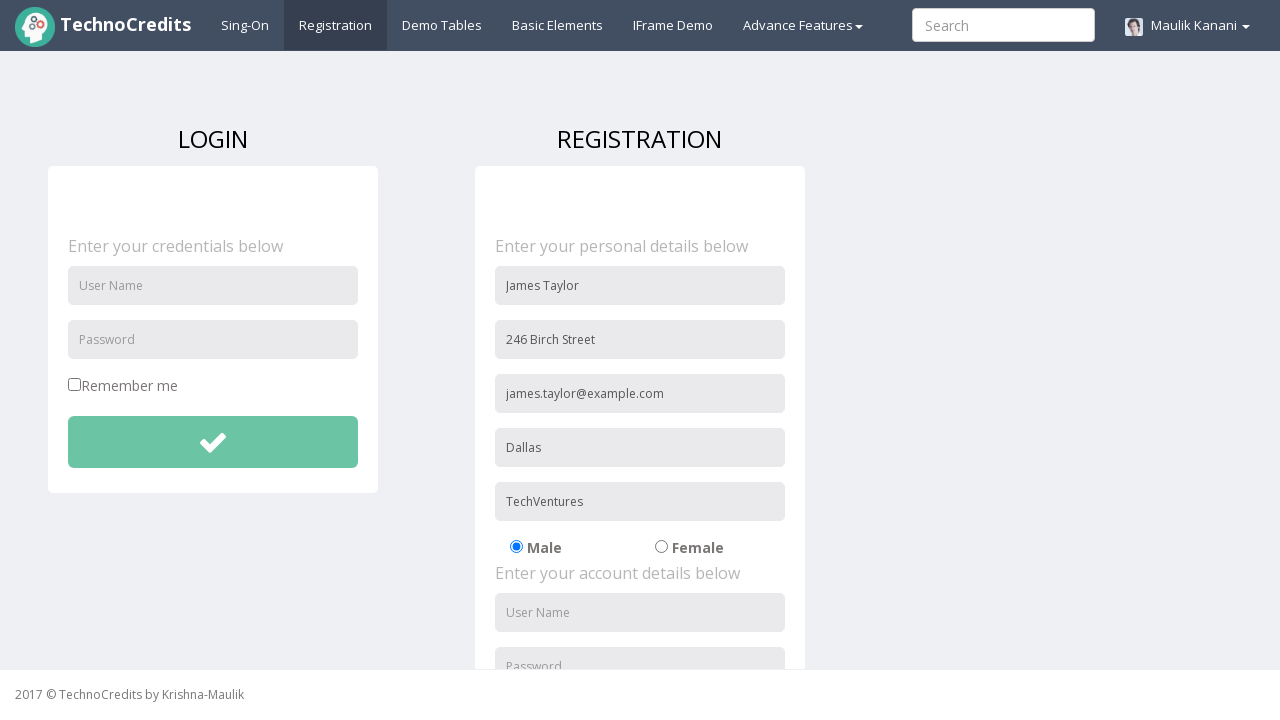

Selected radio button option at (661, 547) on xpath=//label/input[@id='radio-02']
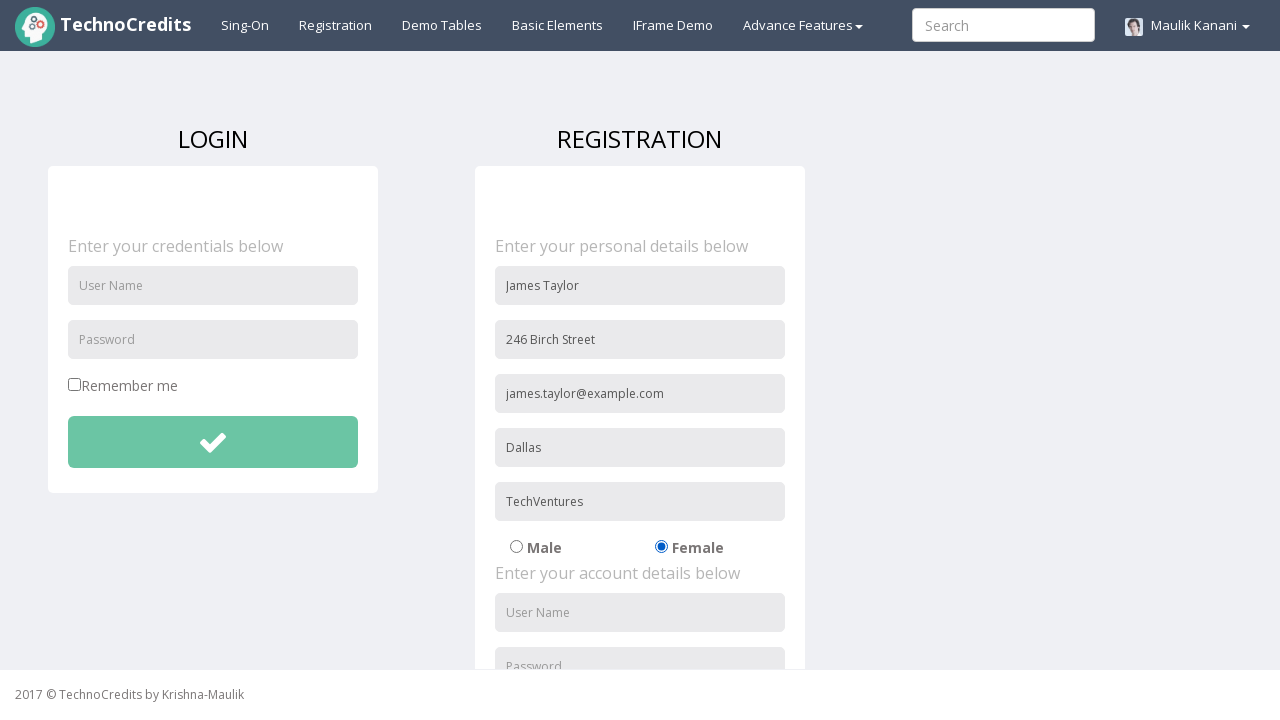

Filled password field with 'taylor321' - Username field intentionally skipped on //input[@id='passwordReg']
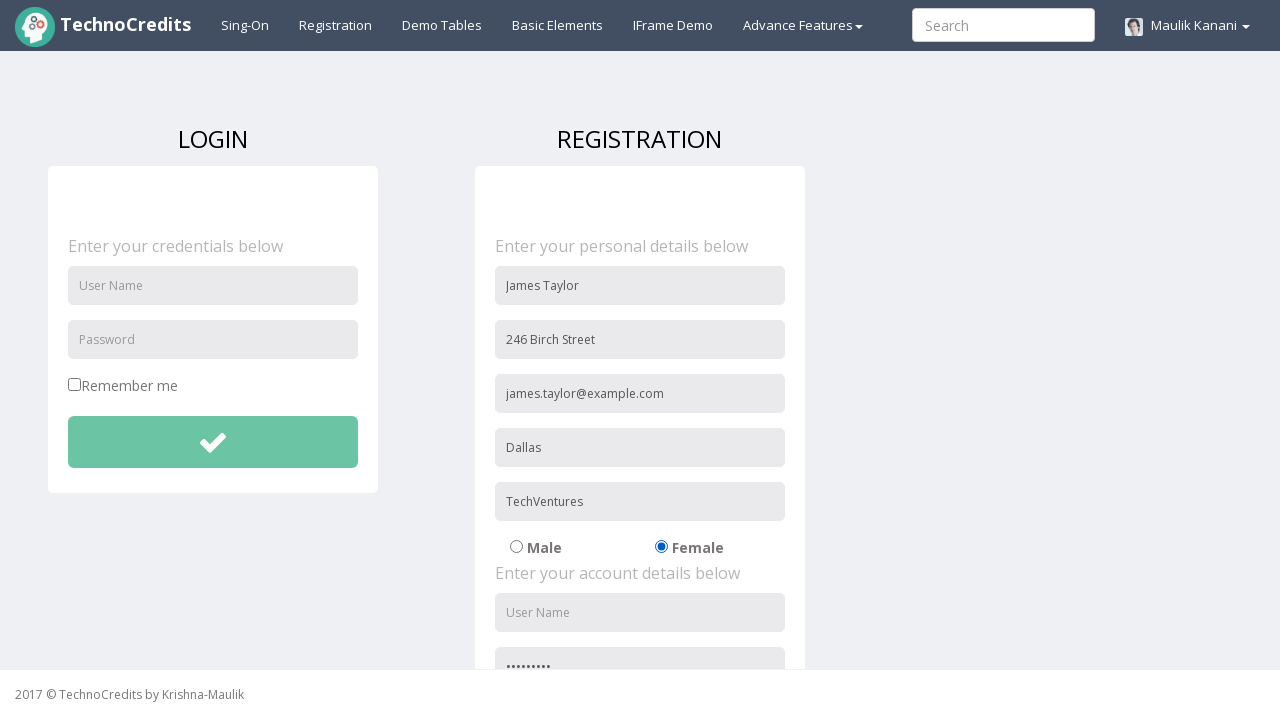

Filled re-password field with 'taylor321' on //input[@id='repasswordReg']
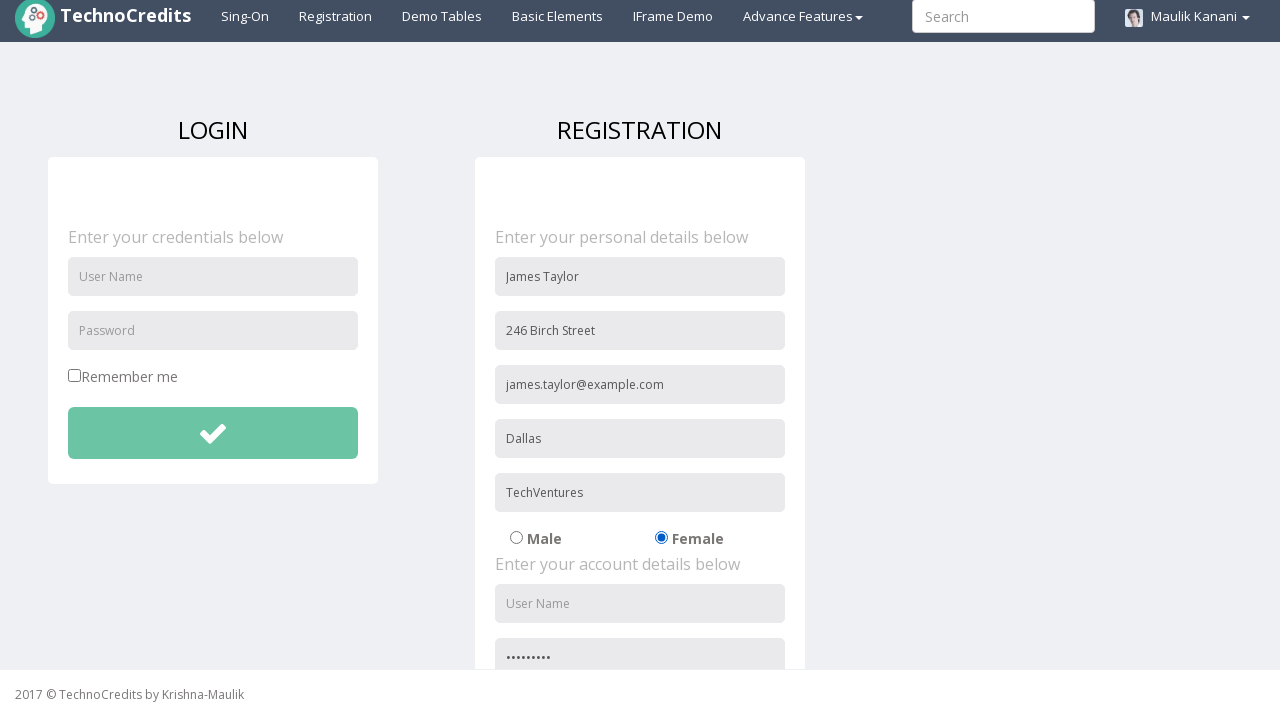

Checked the signup agreement checkbox at (481, 601) on xpath=//input[@id='signupAgreement']
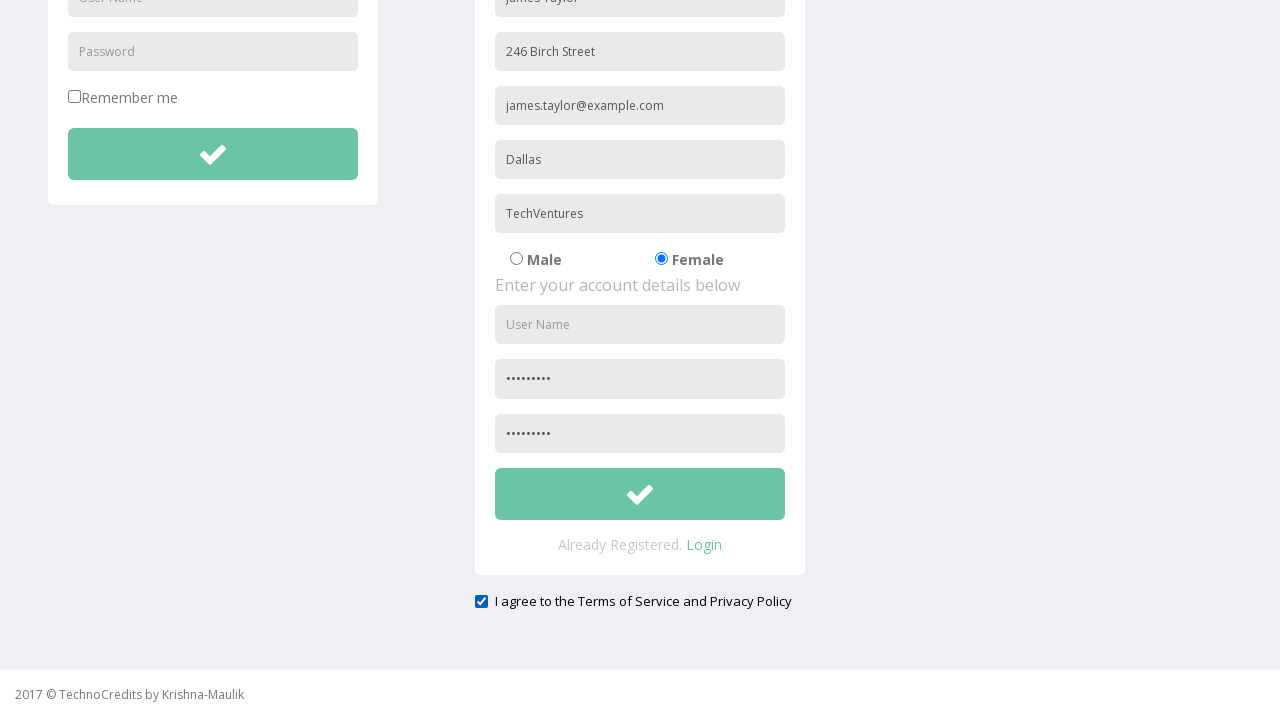

Clicked submit button to submit registration form at (640, 494) on xpath=//button[@id='btnsubmitsignUp']
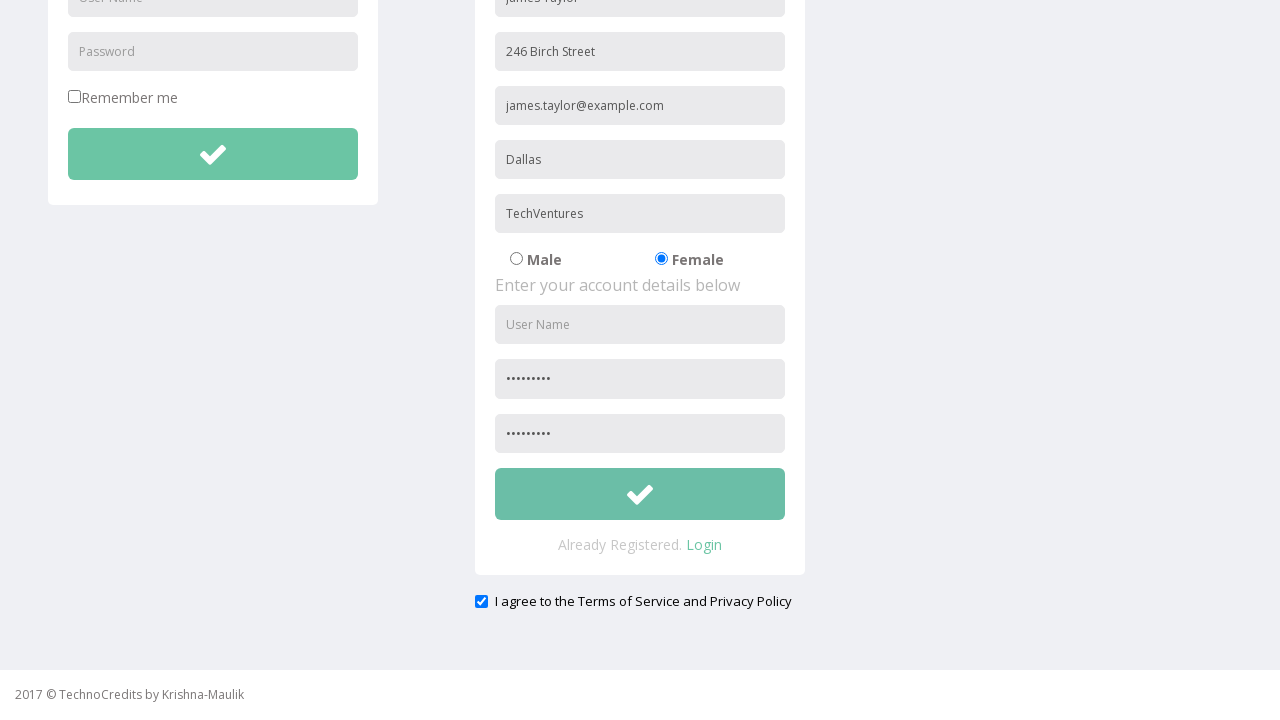

Alert handler registered - error alert for missing Username field accepted
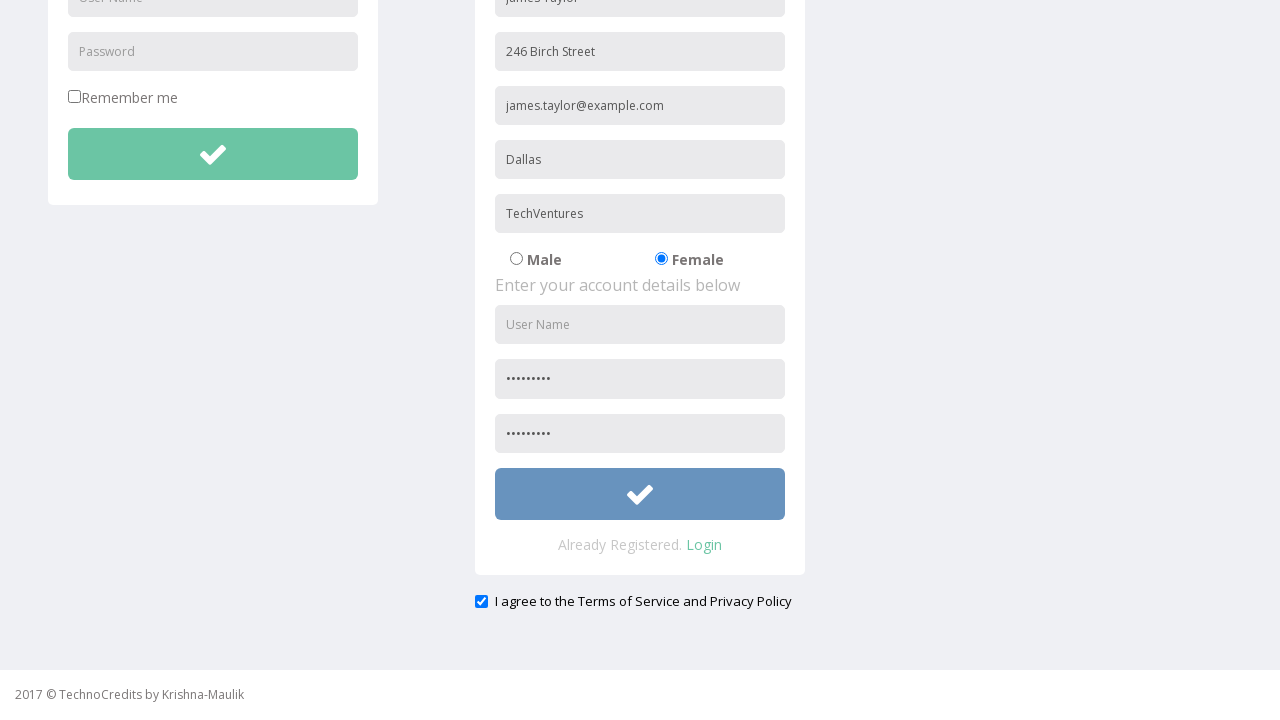

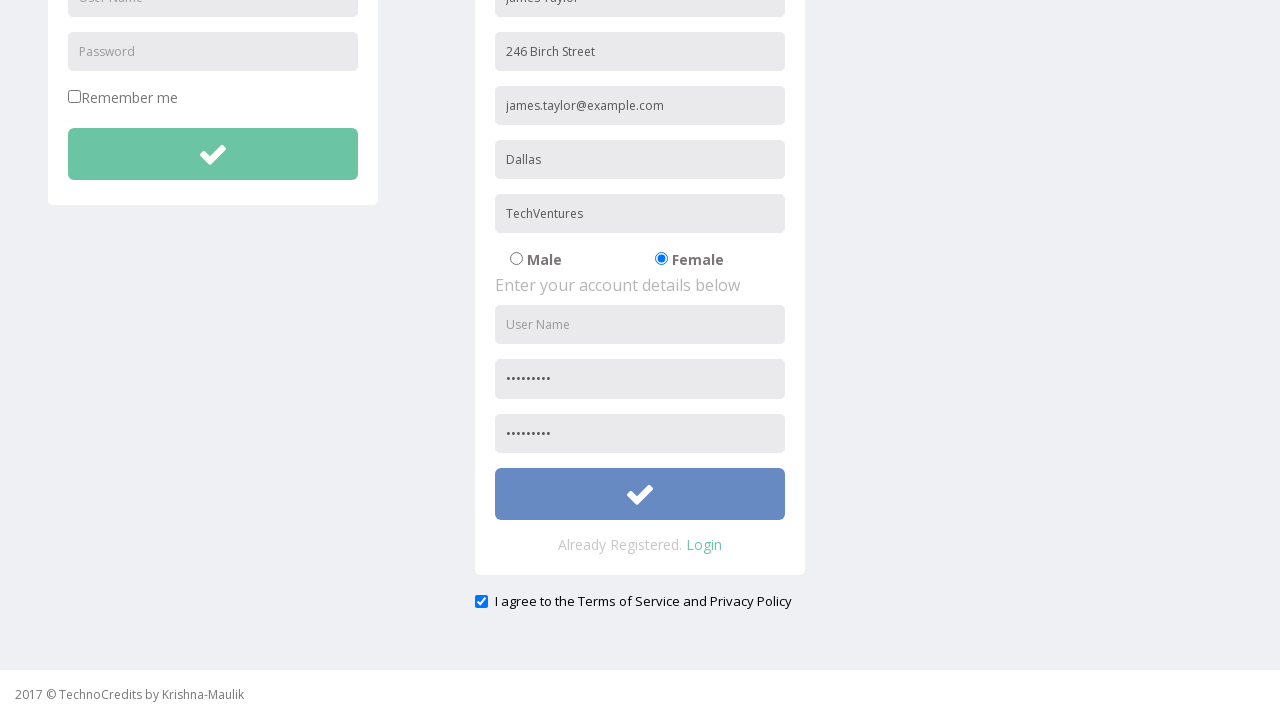